Tests countdown timer by waiting for specific time value to be displayed

Starting URL: https://automationfc.github.io/fluent-wait/

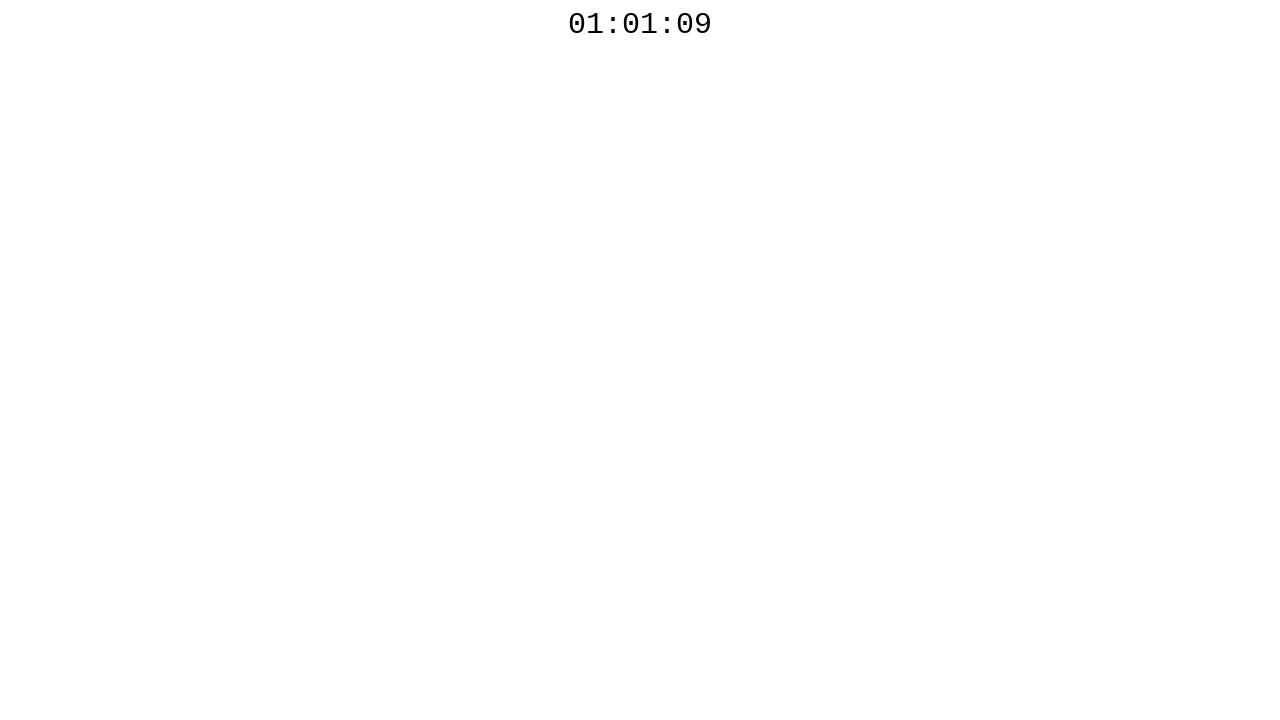

Waited for countdown timer to display 01:01:00
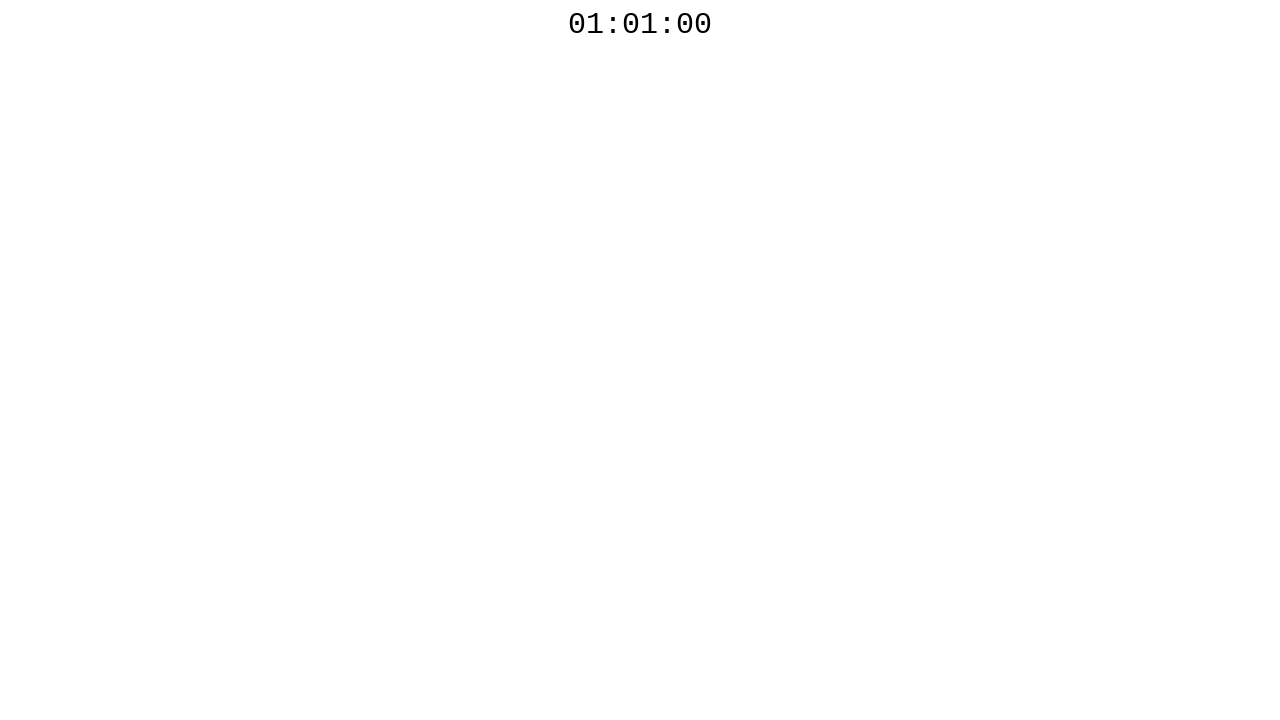

Retrieved countdown timer text content
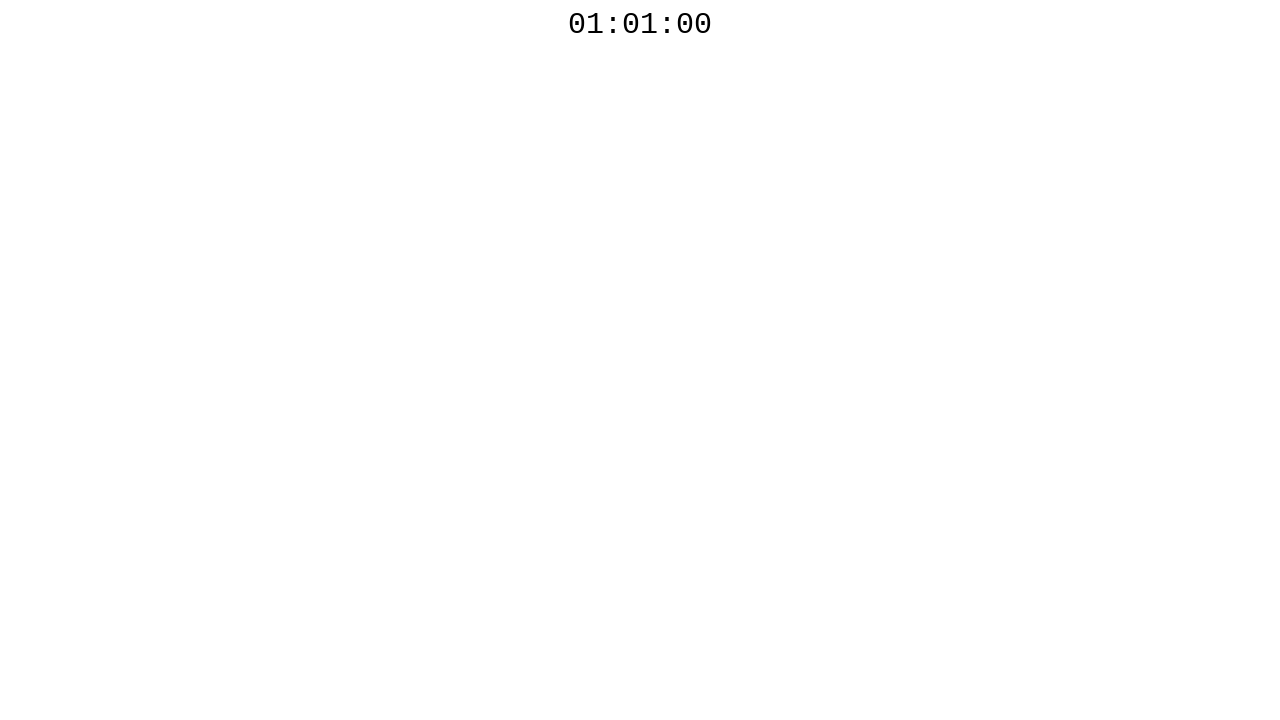

Verified timer text equals 01:01:00
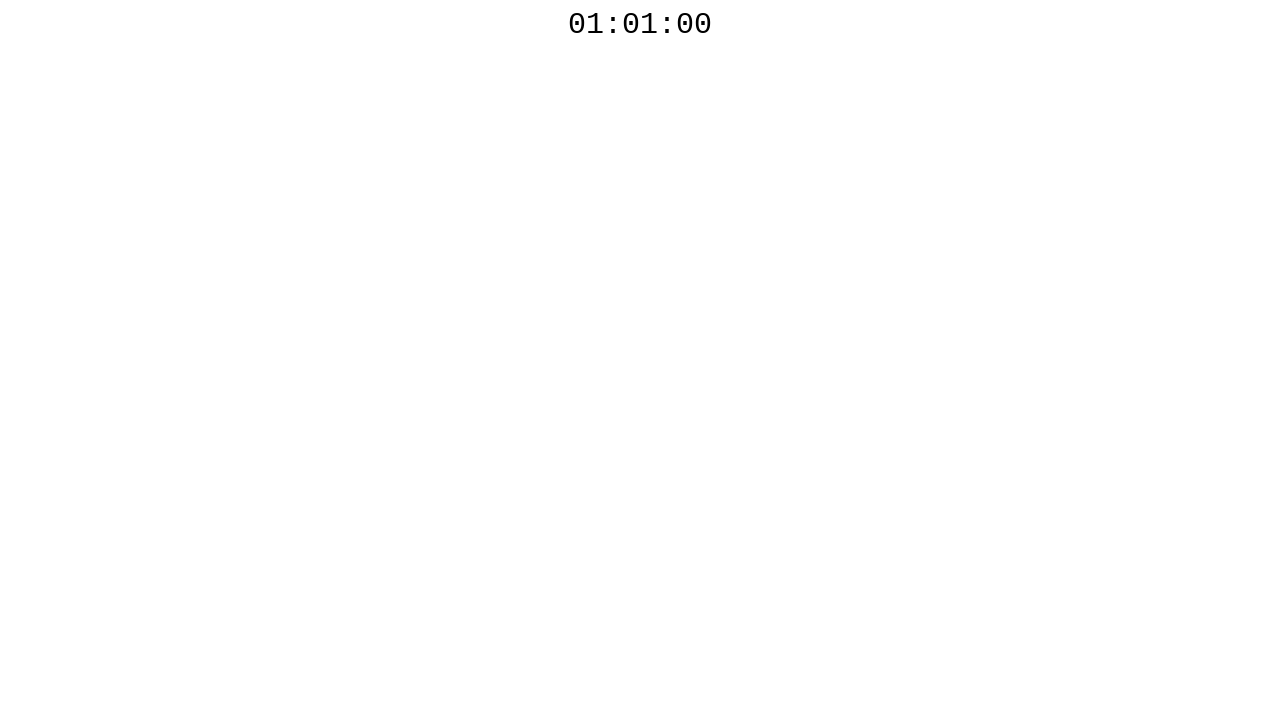

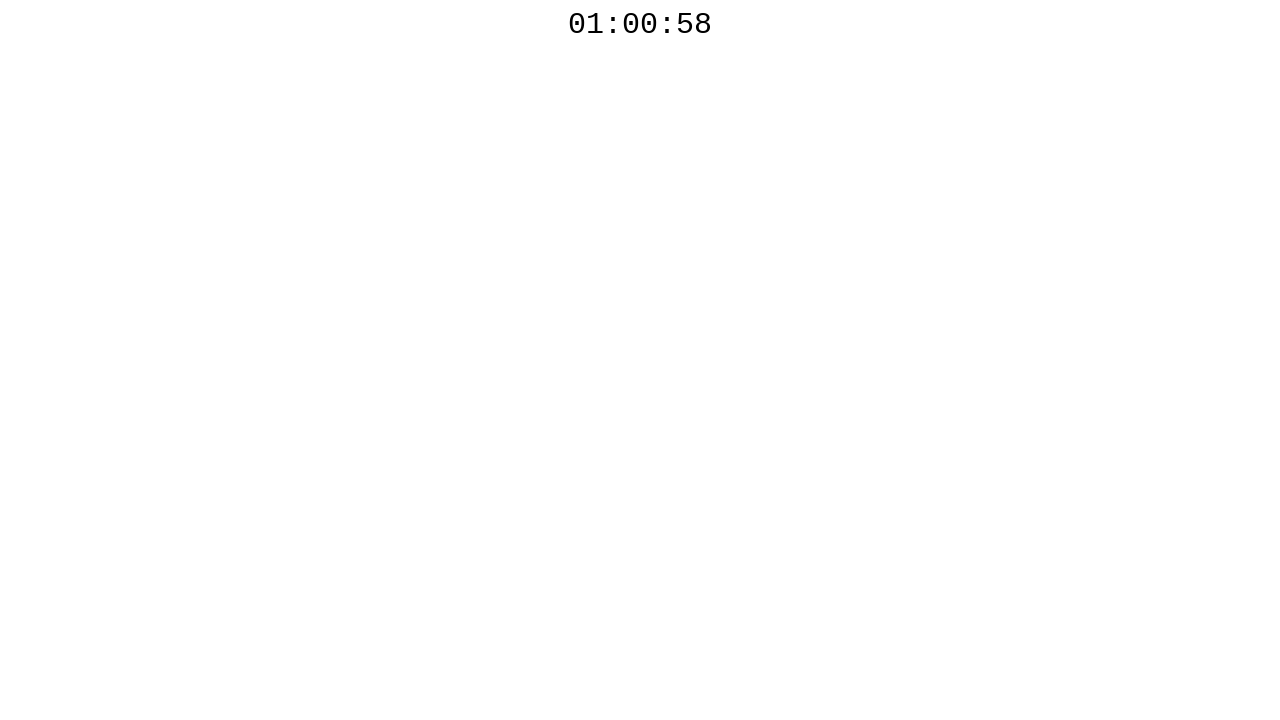